Tests e-commerce add-to-cart functionality by adding an iPhone 12 product to the cart and verifying it appears in the cart panel.

Starting URL: https://bstackdemo.com/

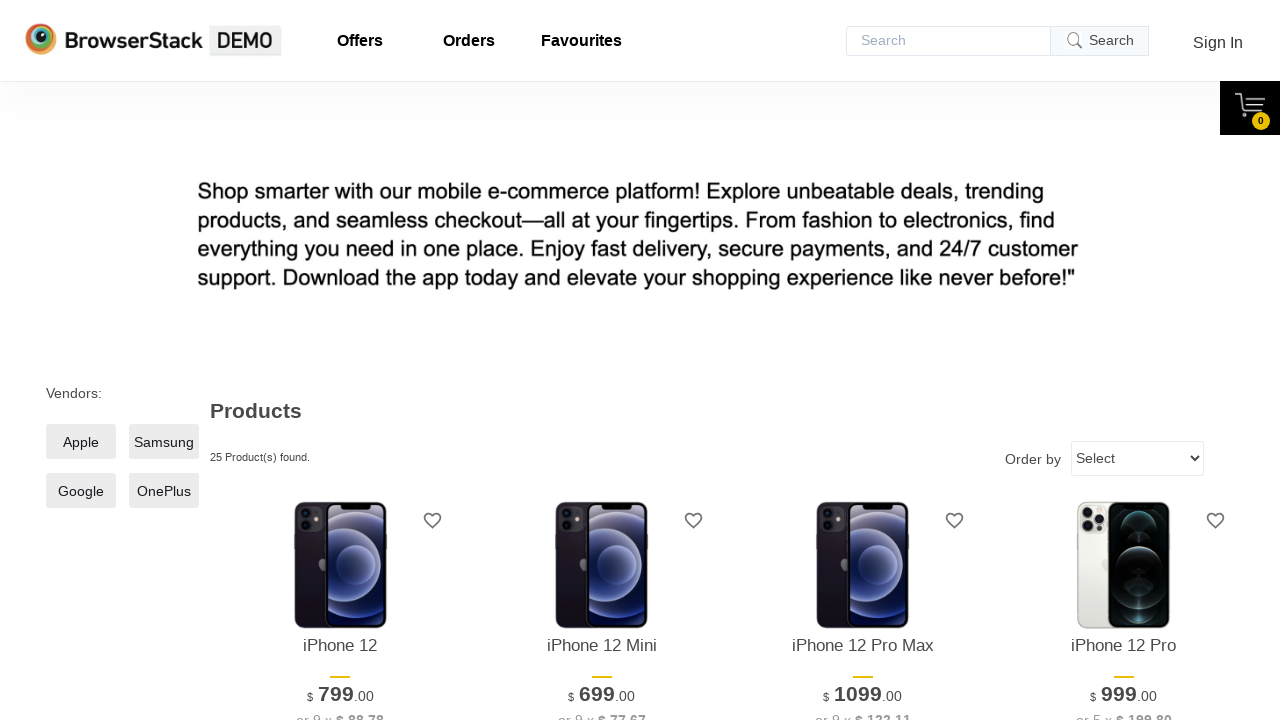

Waited for page to load and verified title contains 'StackDemo'
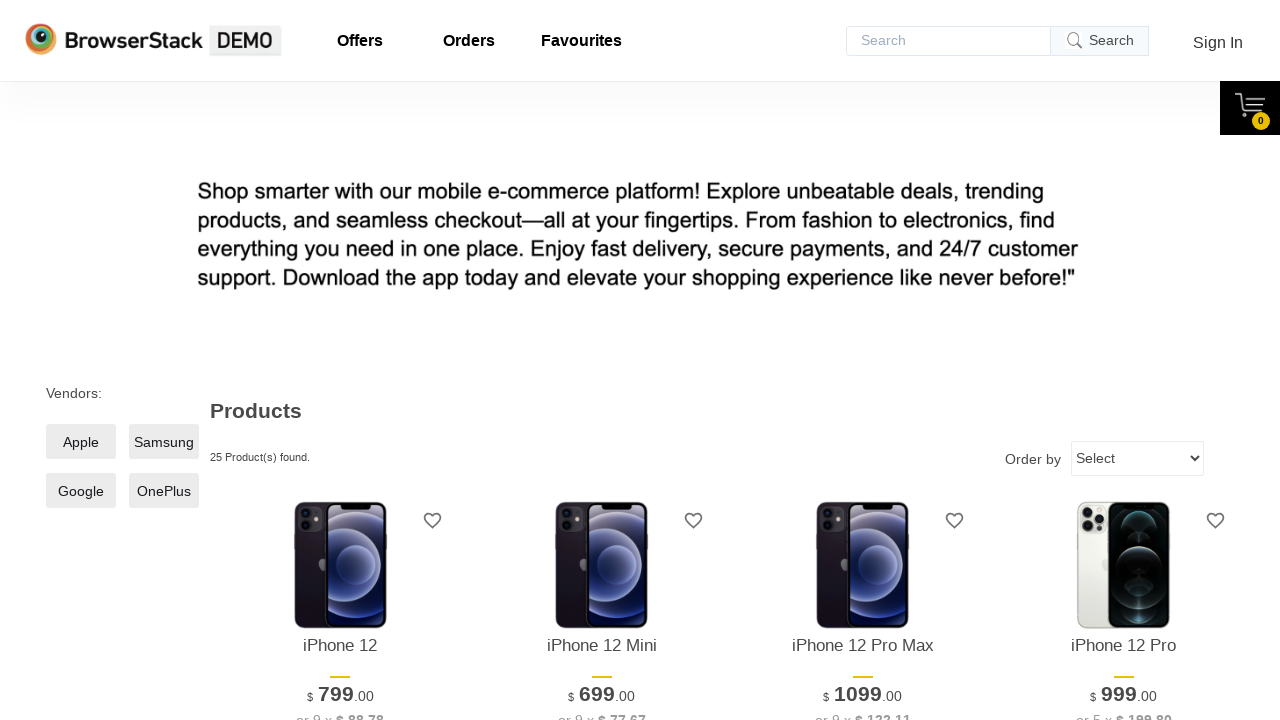

Located iPhone 12 product element
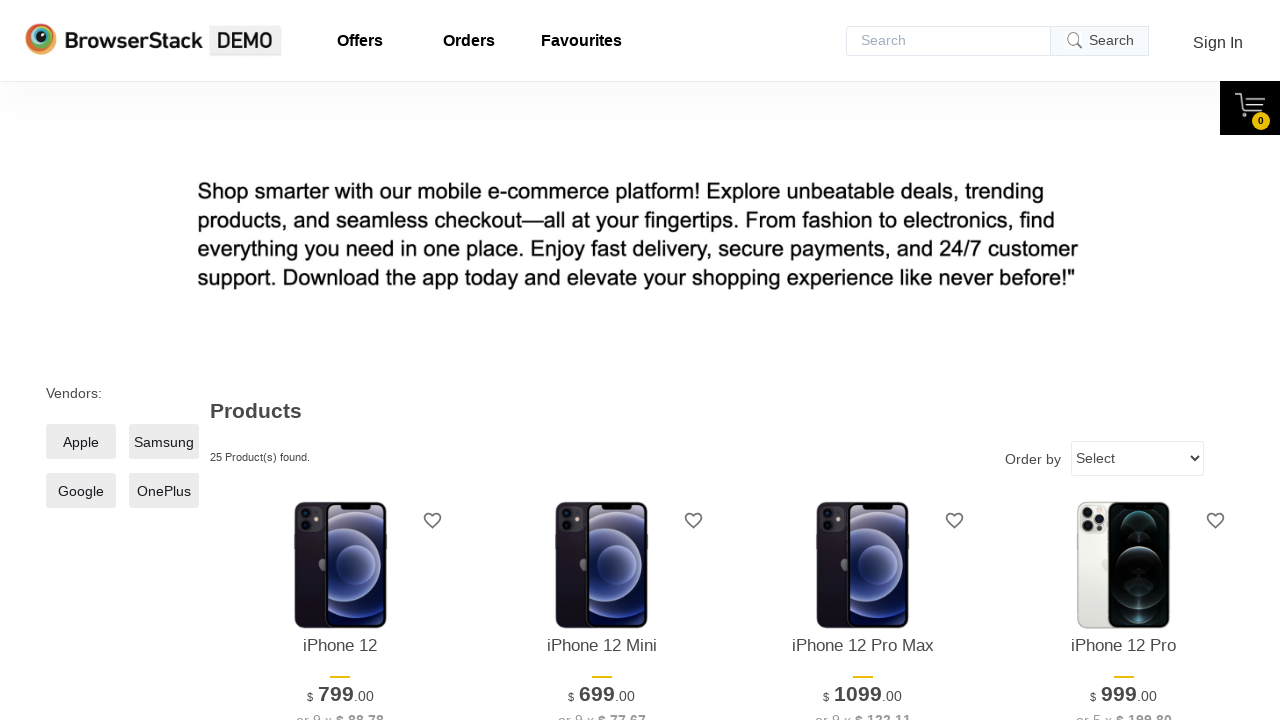

Retrieved product name from page: 'iPhone 12'
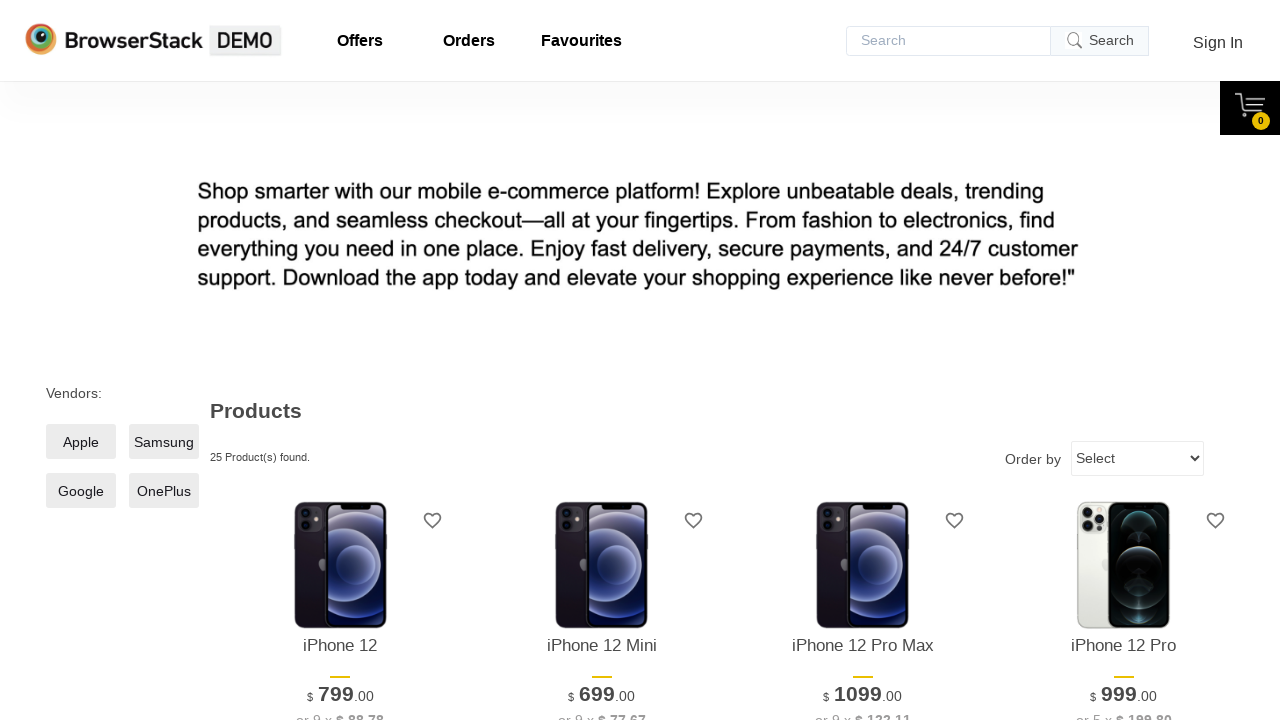

Clicked 'Add to cart' button for iPhone 12 at (340, 361) on xpath=//*[@id="1"]/div[4]
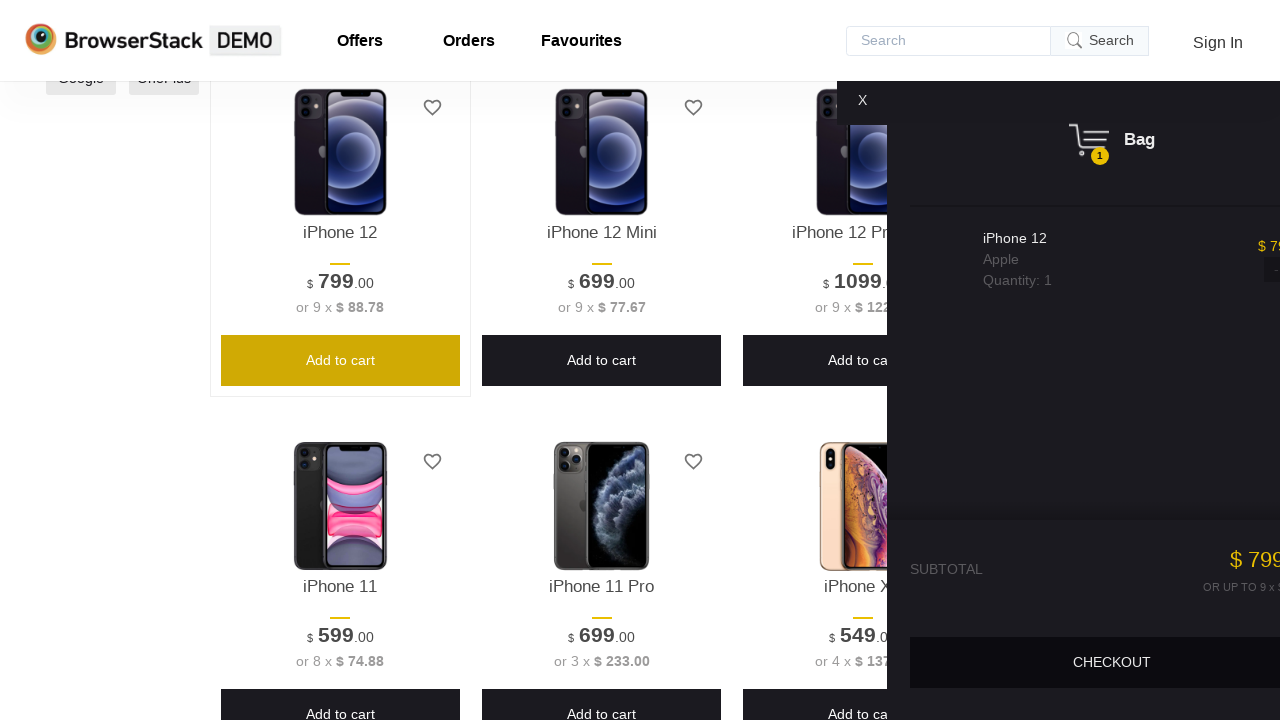

Cart panel became visible
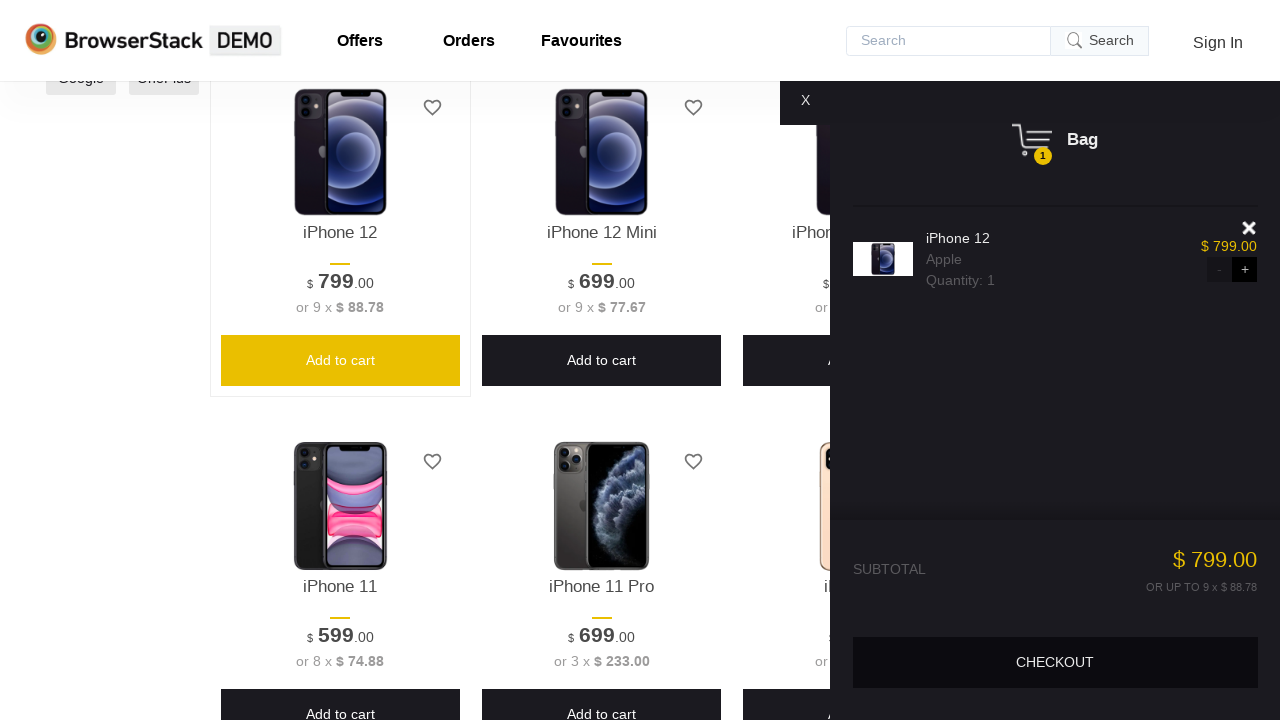

Located product element in cart panel
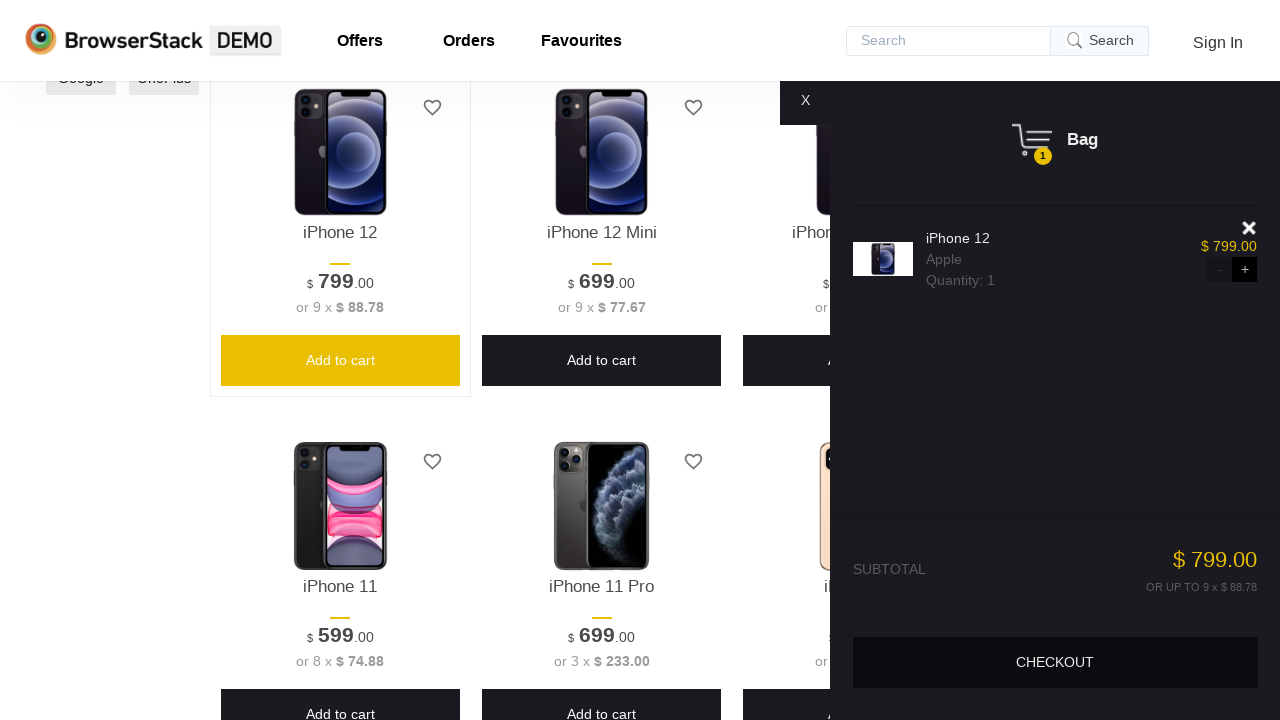

Retrieved product name from cart: 'iPhone 12'
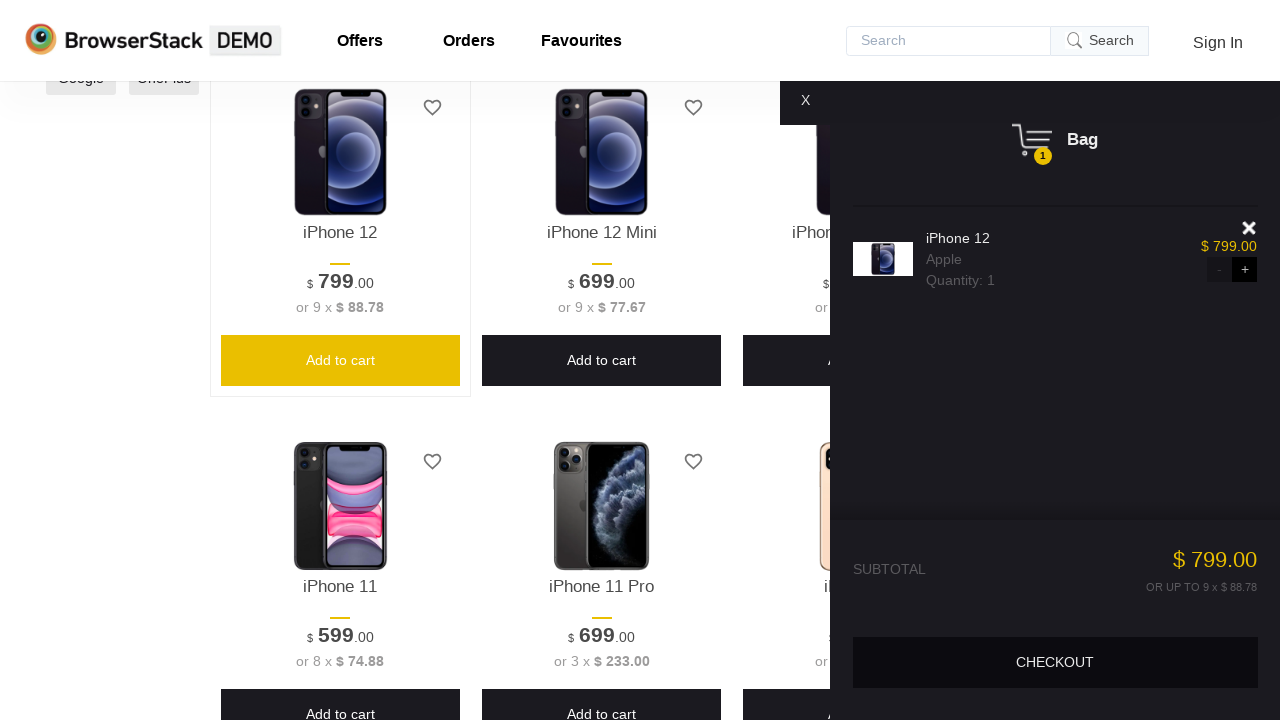

Verified that iPhone 12 product was successfully added to cart
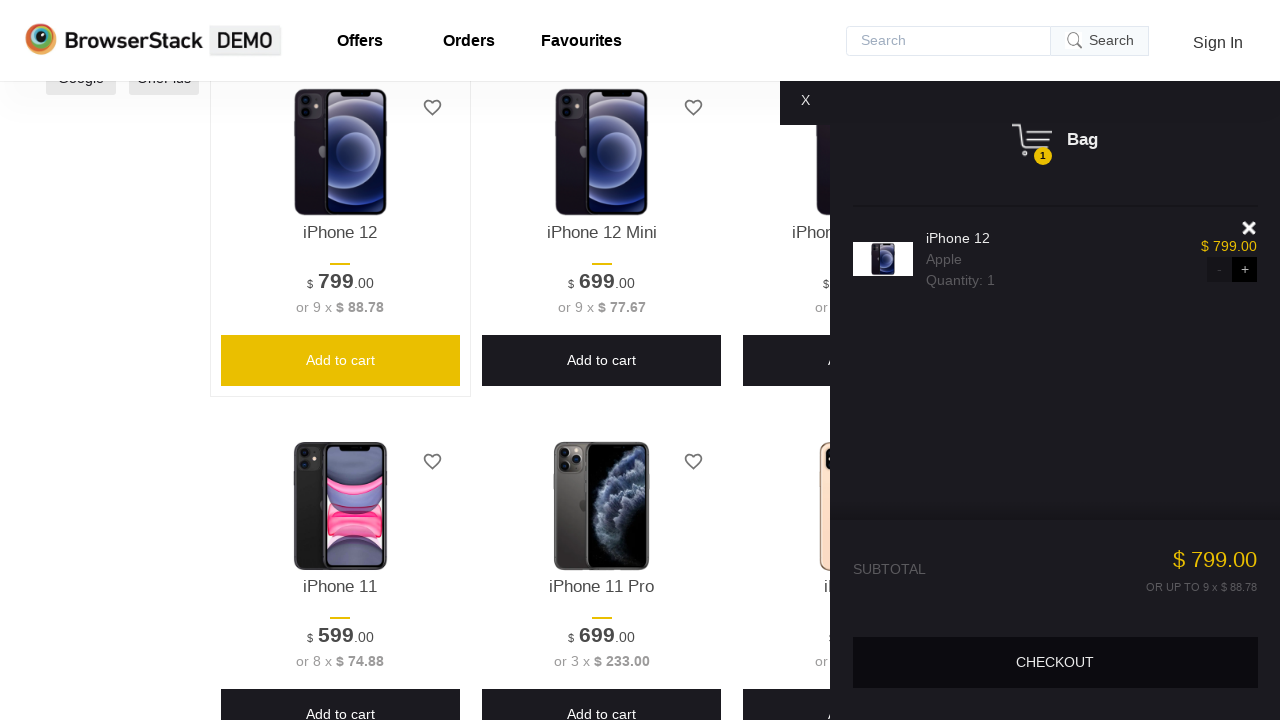

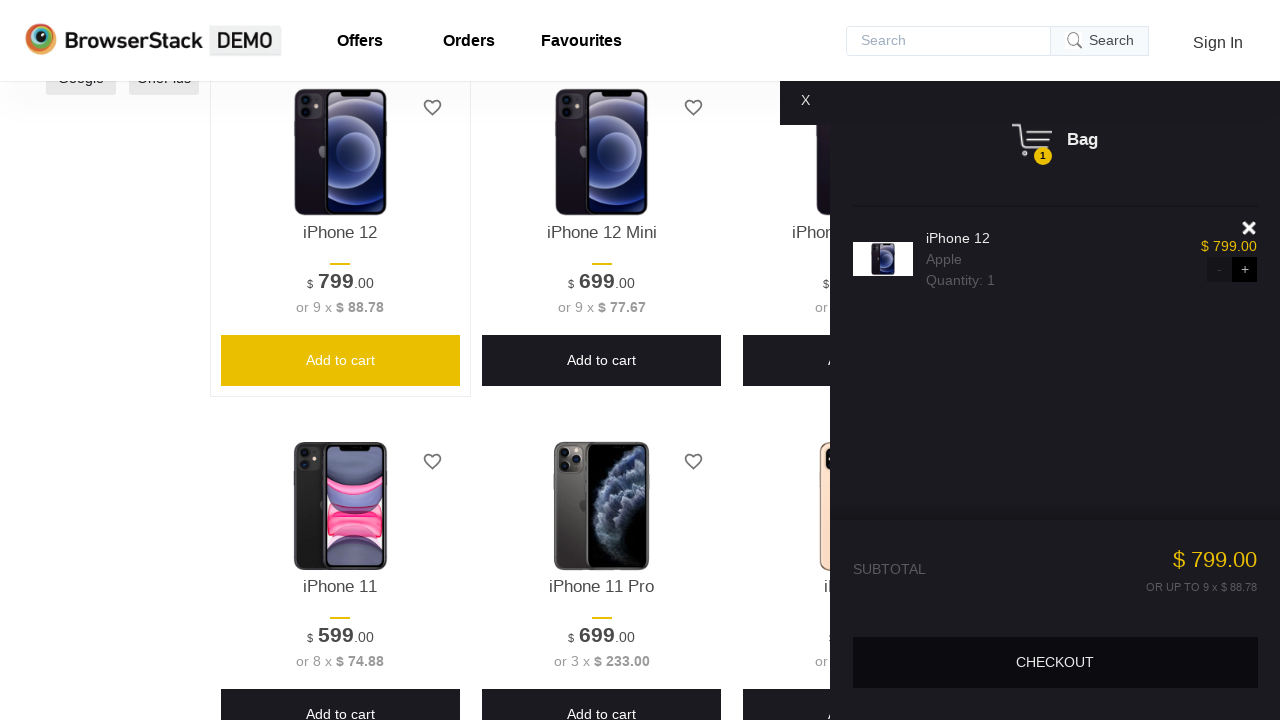